Tests the jQuery UI color picker slider by dragging the blue color slider to adjust its value

Starting URL: https://jqueryui.com/slider/#colorpicker

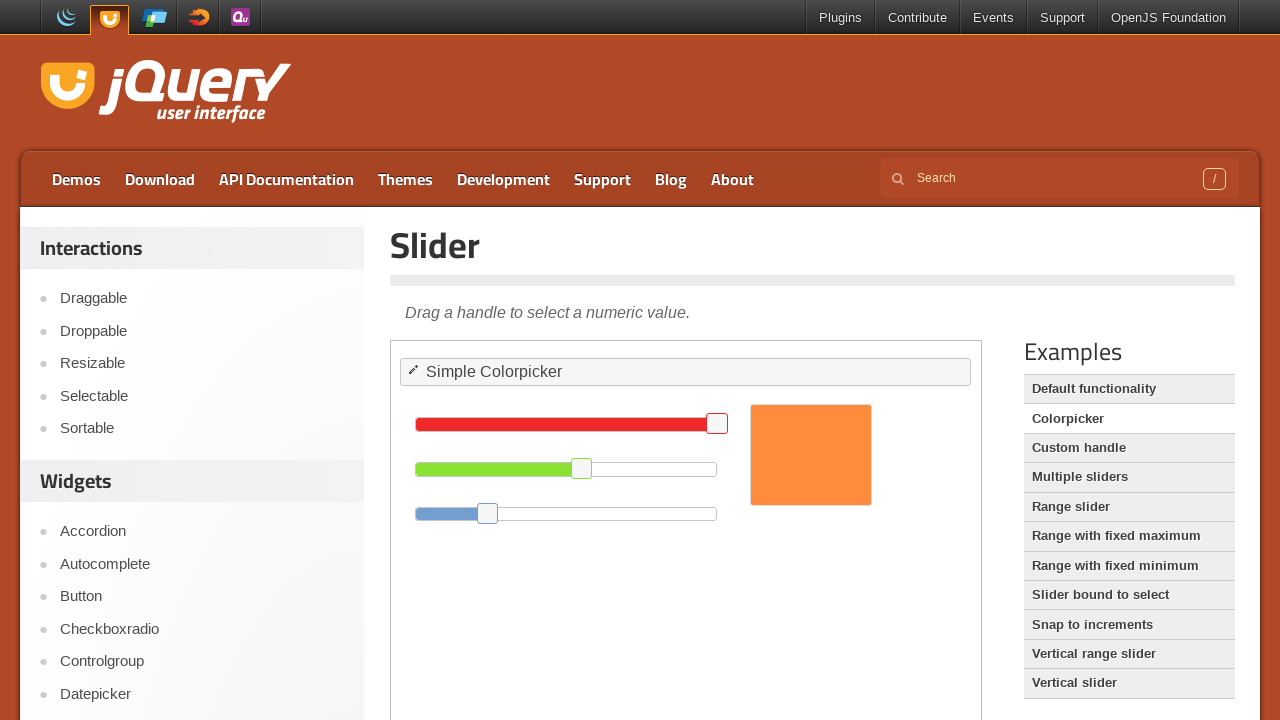

Navigated to jQuery UI color picker slider demo
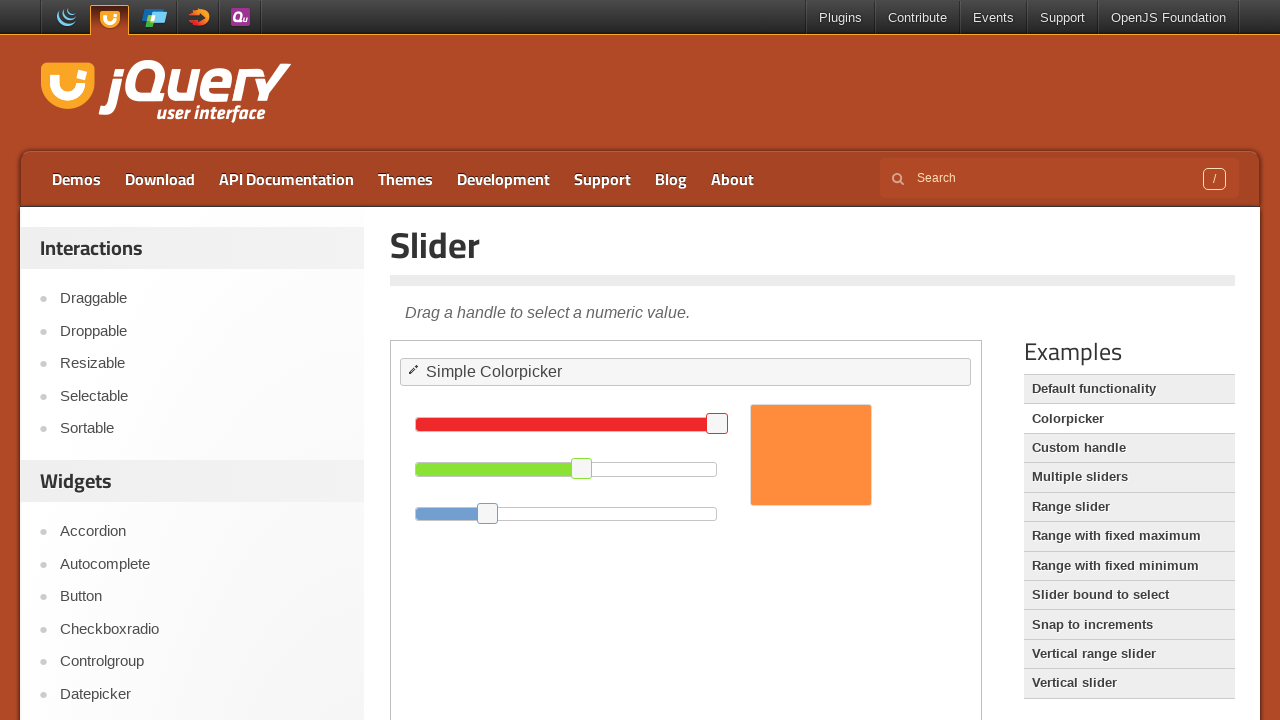

Located the iframe containing the color picker
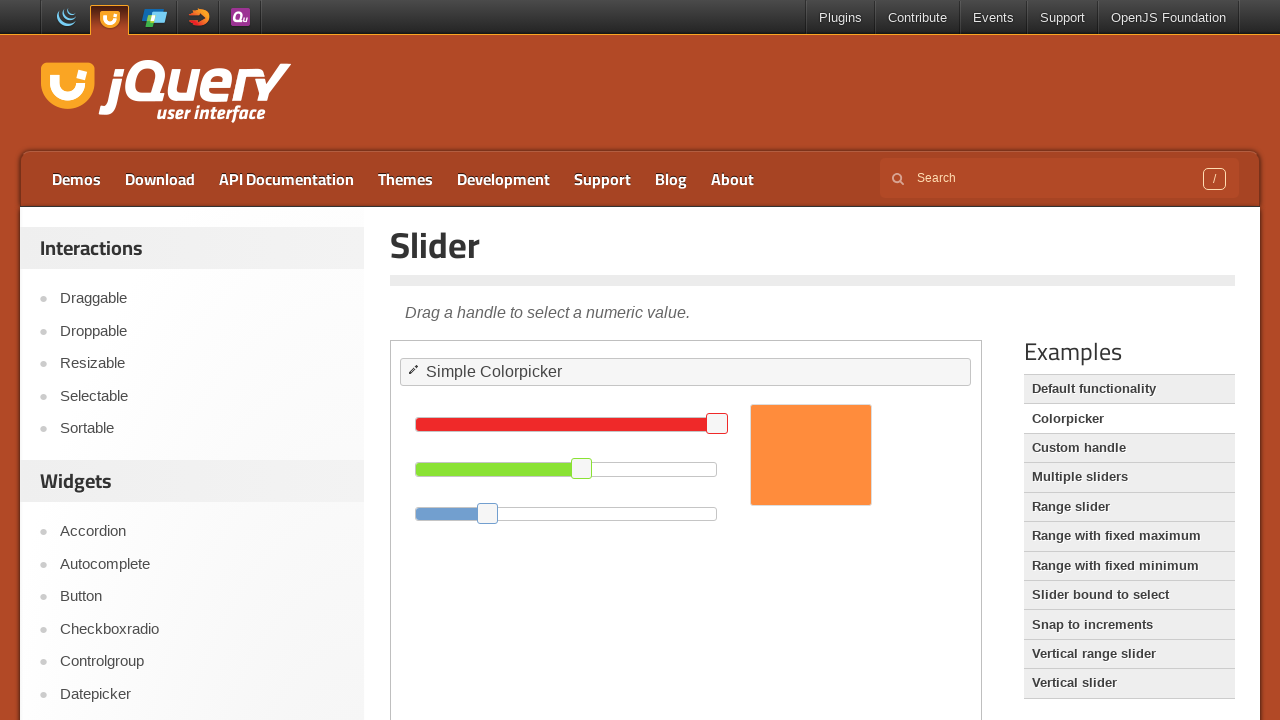

Located the blue color slider element
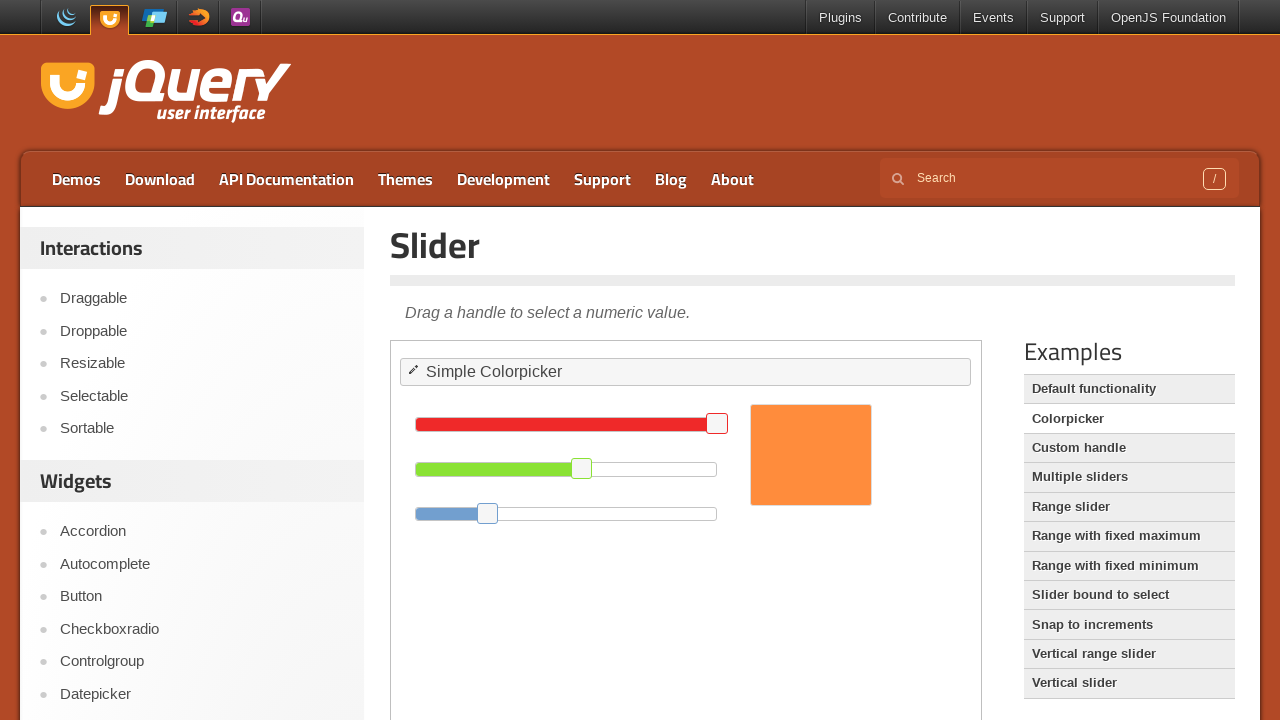

Retrieved bounding box of the blue slider
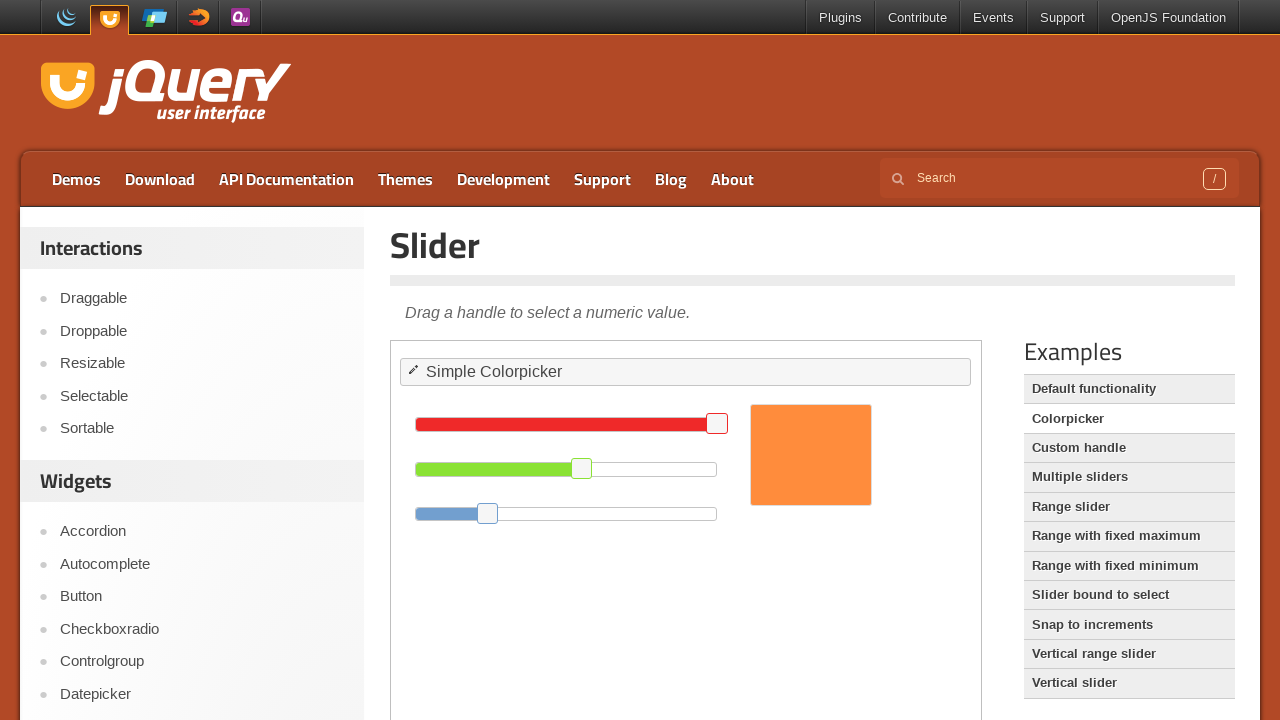

Moved mouse to center of blue slider at (488, 513)
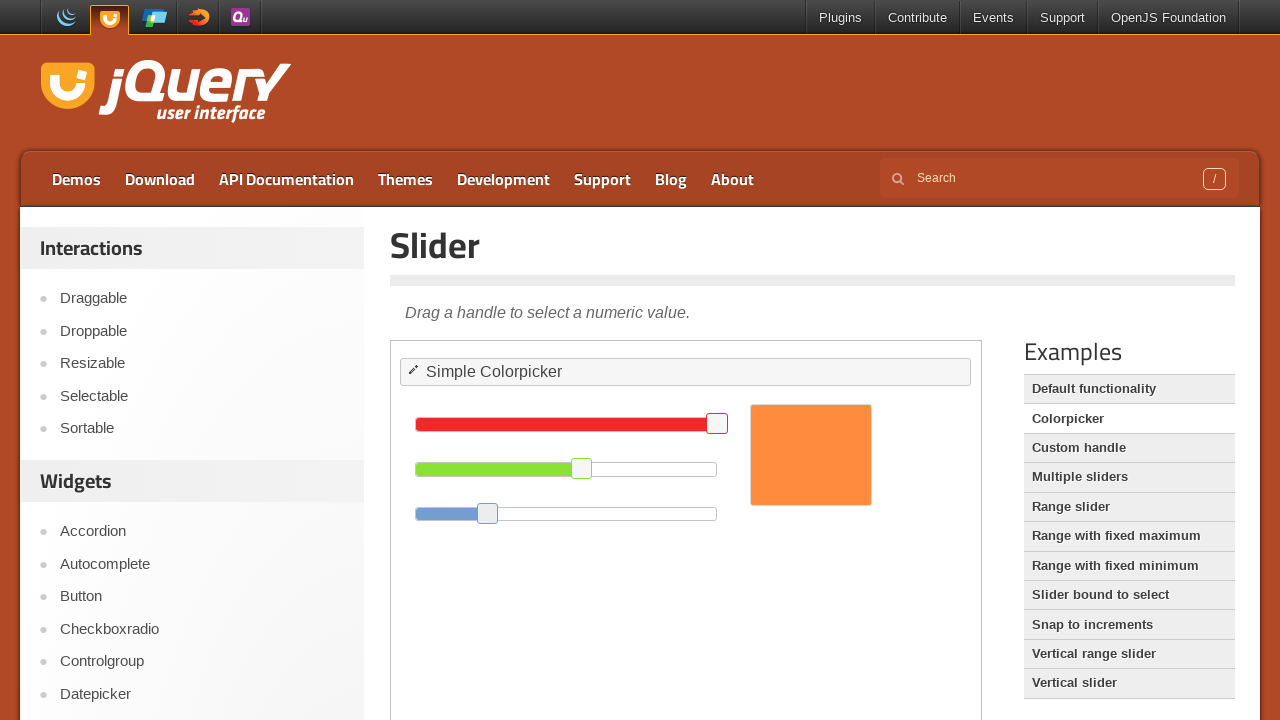

Pressed down mouse button on slider at (488, 513)
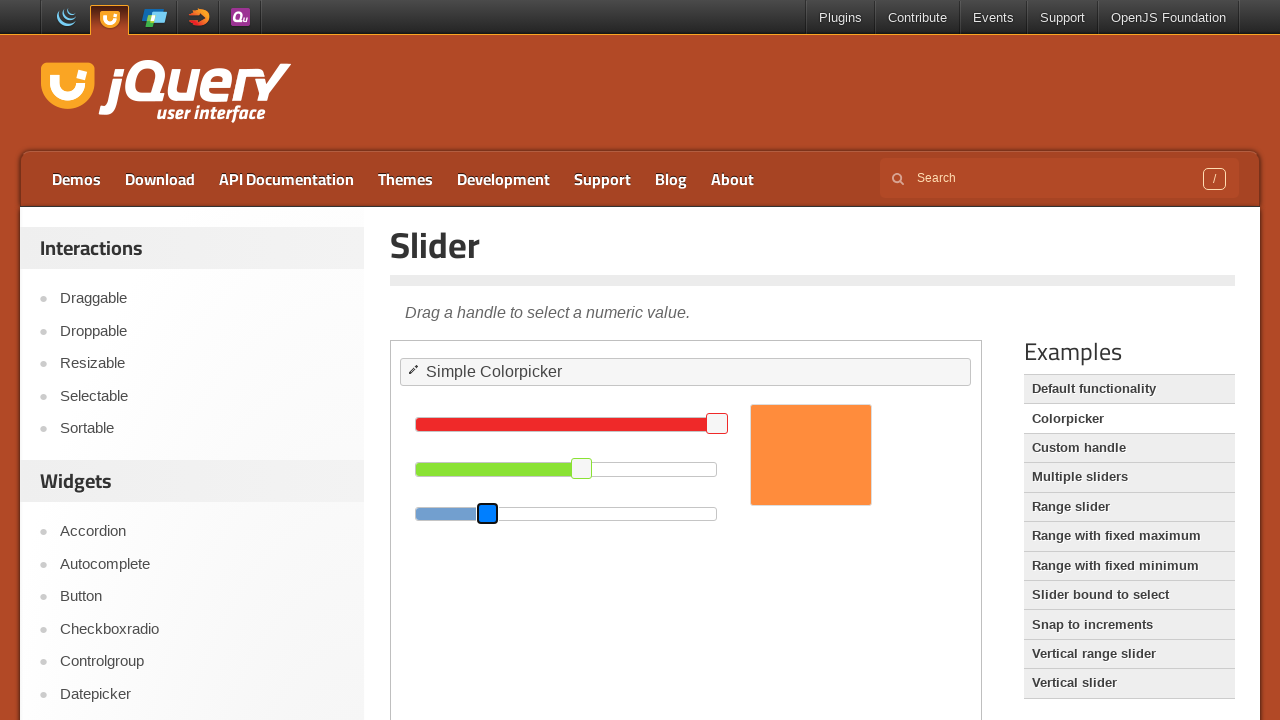

Dragged blue slider 100 pixels to the right at (588, 513)
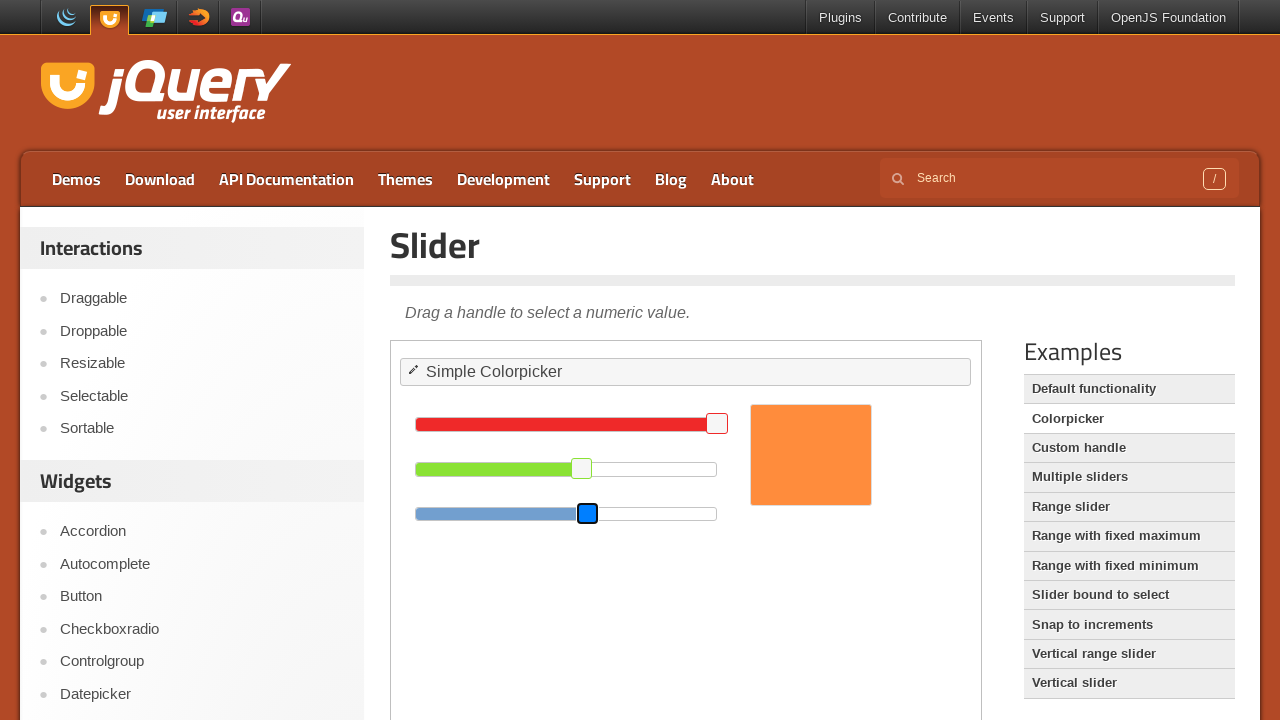

Released mouse button to complete slider drag at (588, 513)
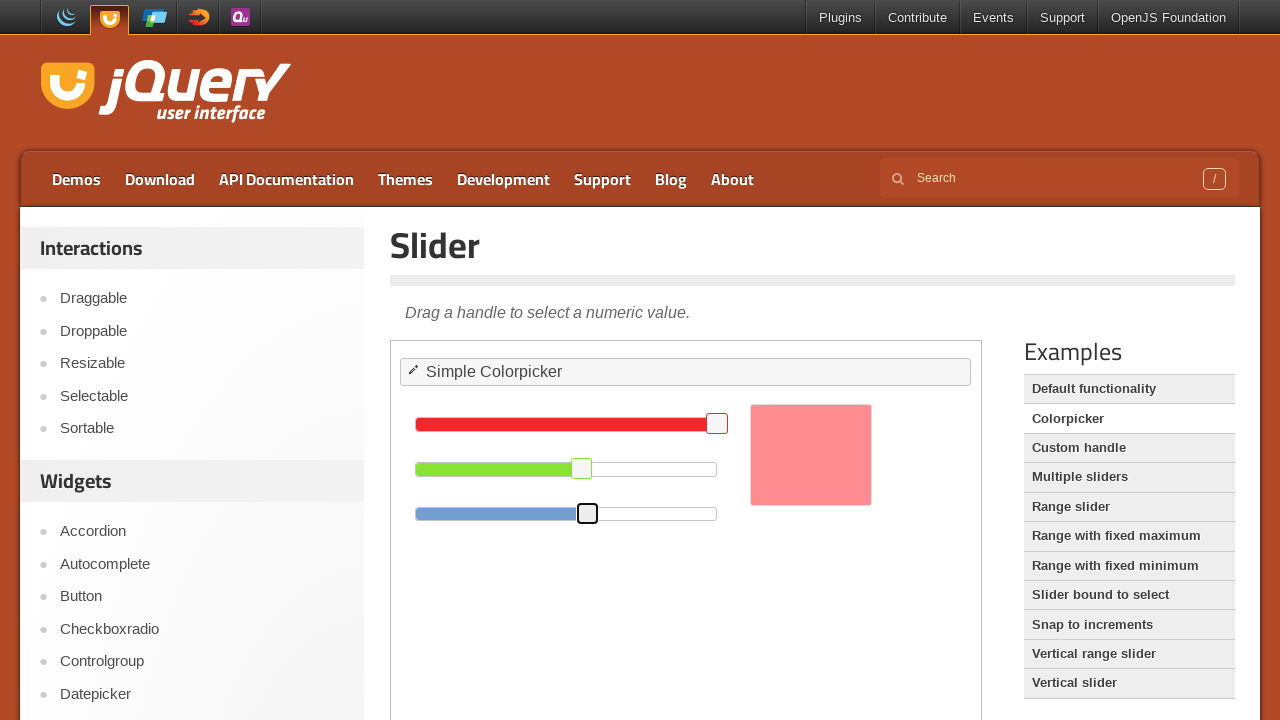

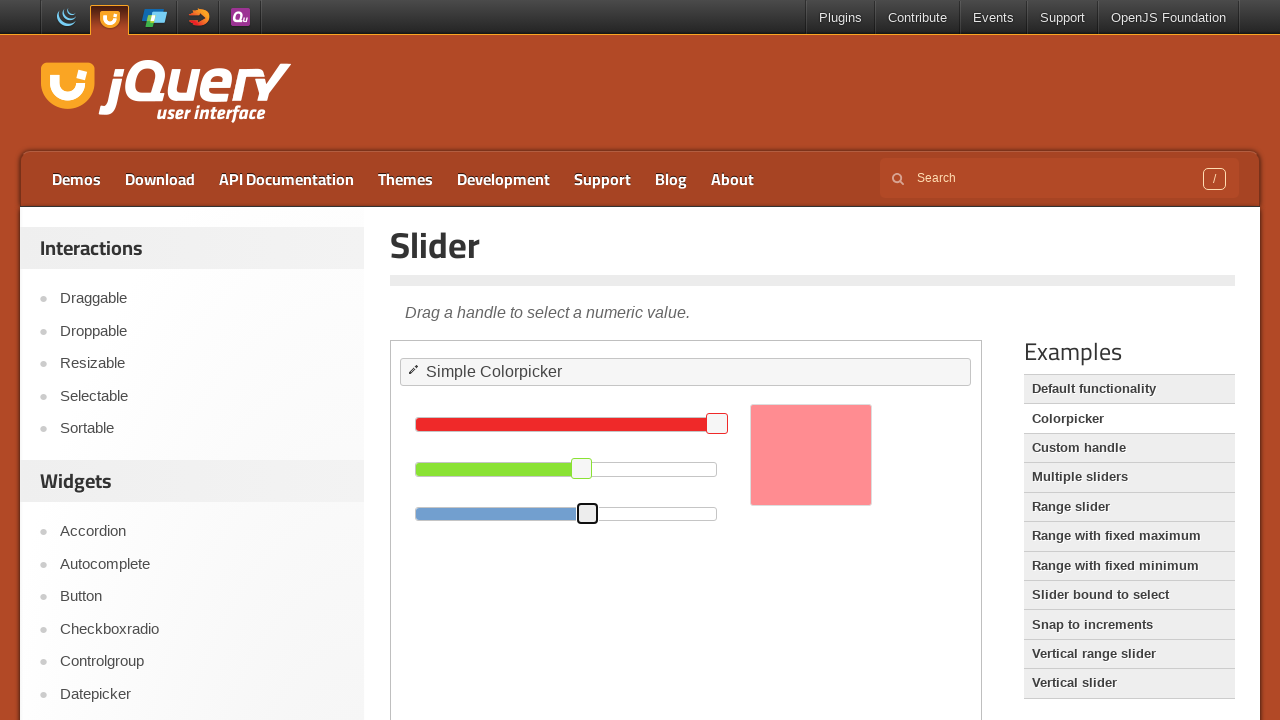